Tests double-click functionality by double-clicking a button and verifying the resulting text change

Starting URL: https://automationfc.github.io/basic-form/index.html

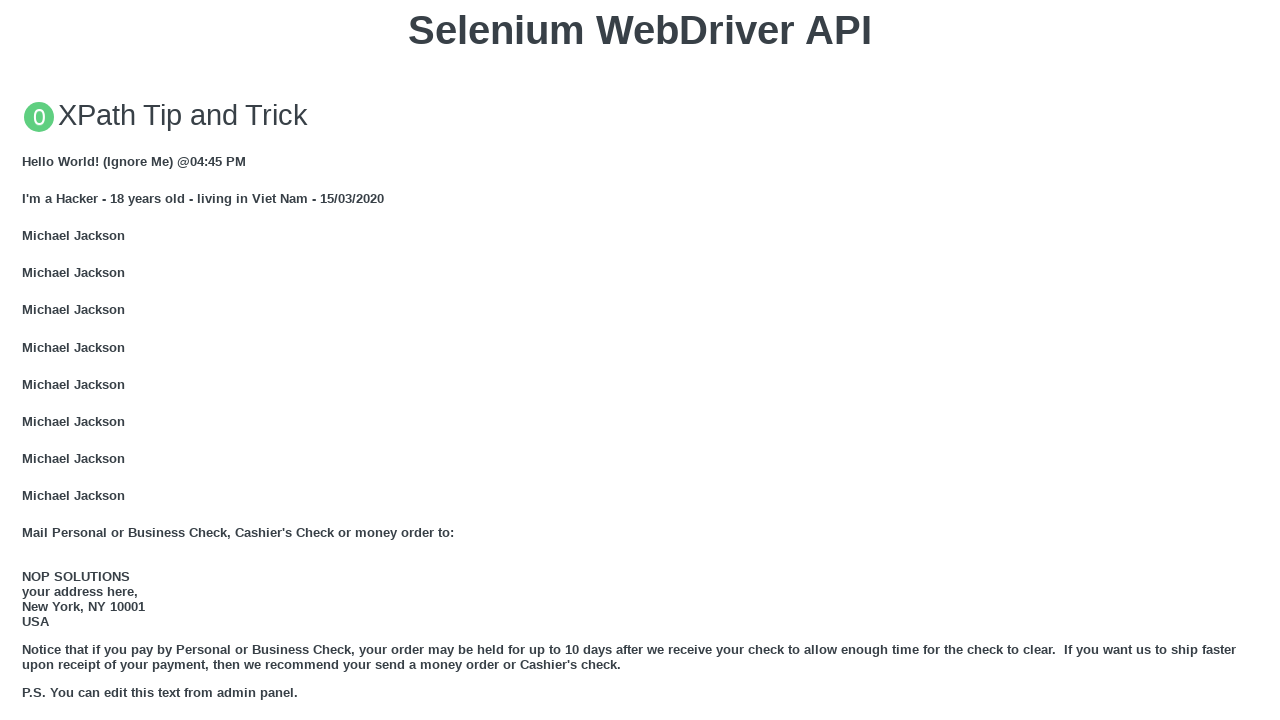

Scrolled double-click button into view
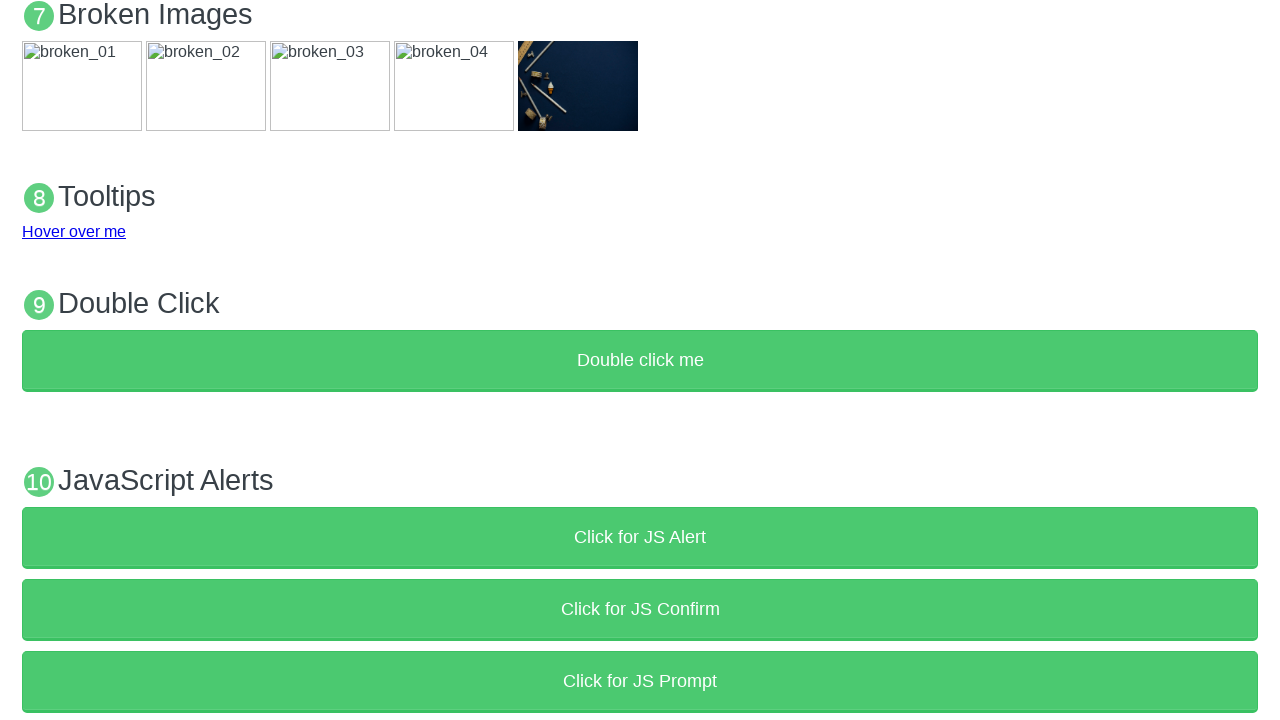

Double-clicked the button at (640, 361) on xpath=//button[text()='Double click me']
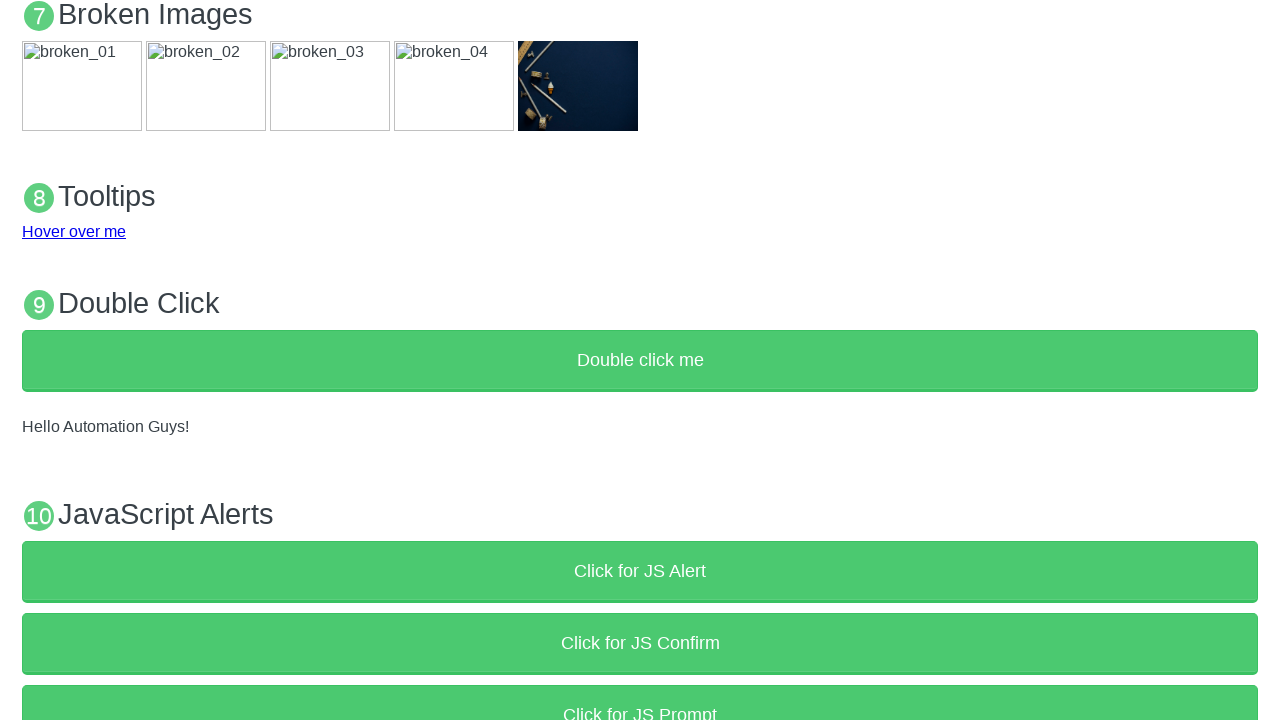

Verified text changed to 'Hello Automation Guys!'
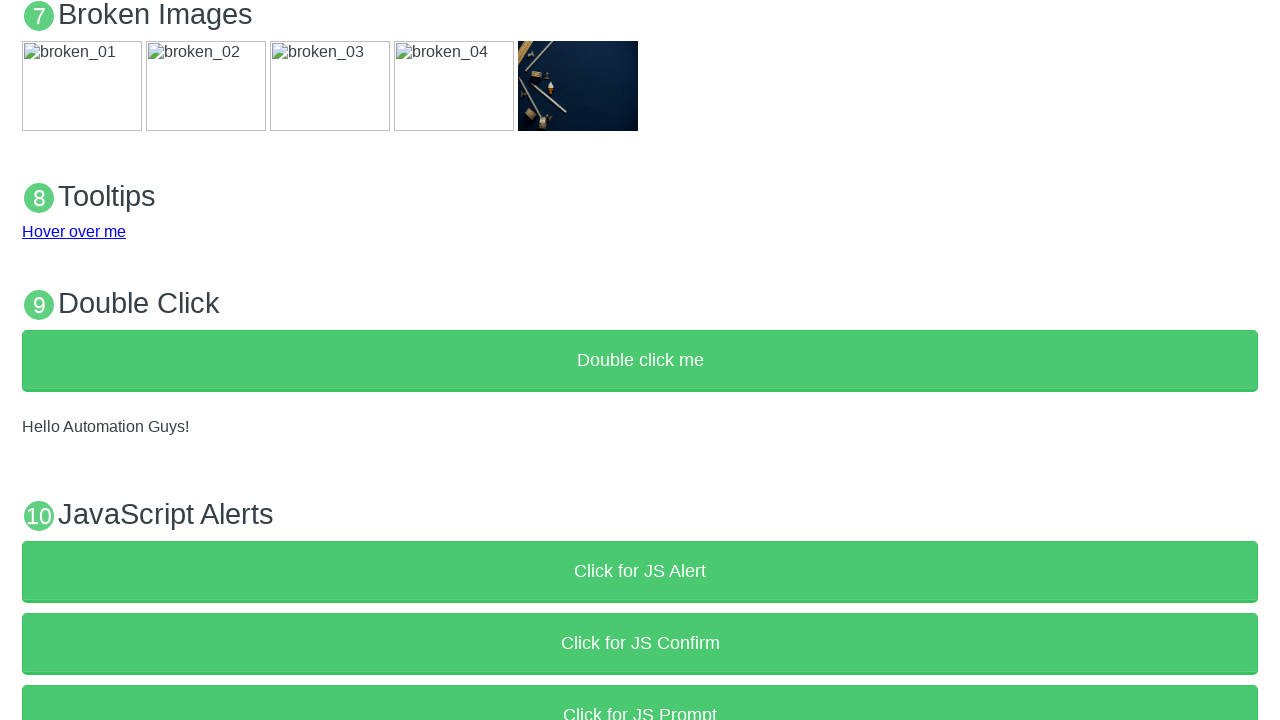

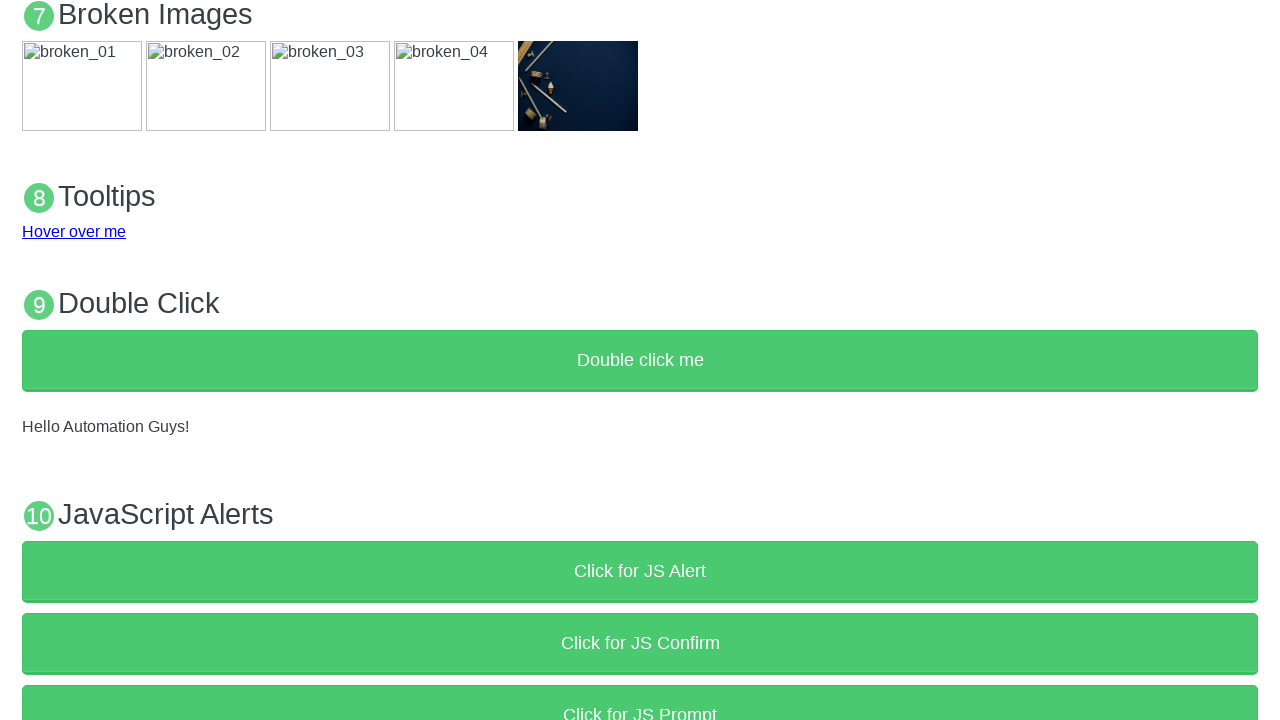